Tests login form error message when an invalid username is provided

Starting URL: http://the-internet.herokuapp.com/login

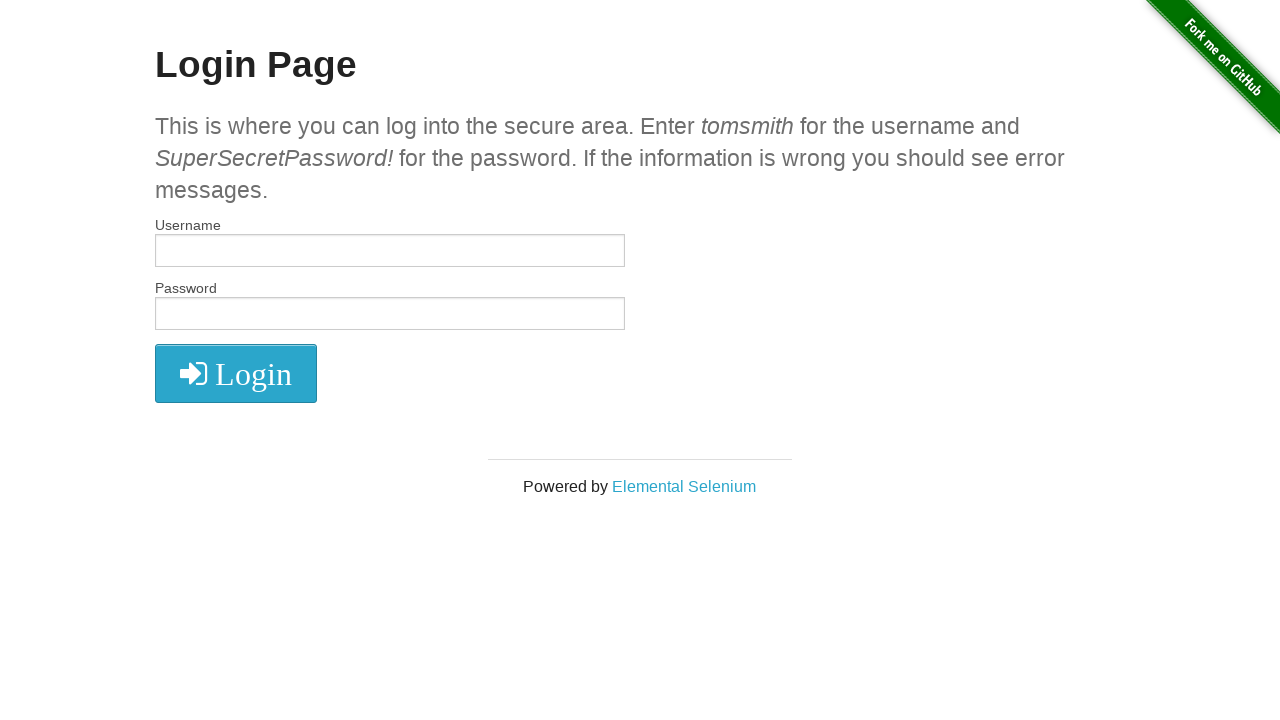

Filled username field with invalid username 'tomsmith1' on #username
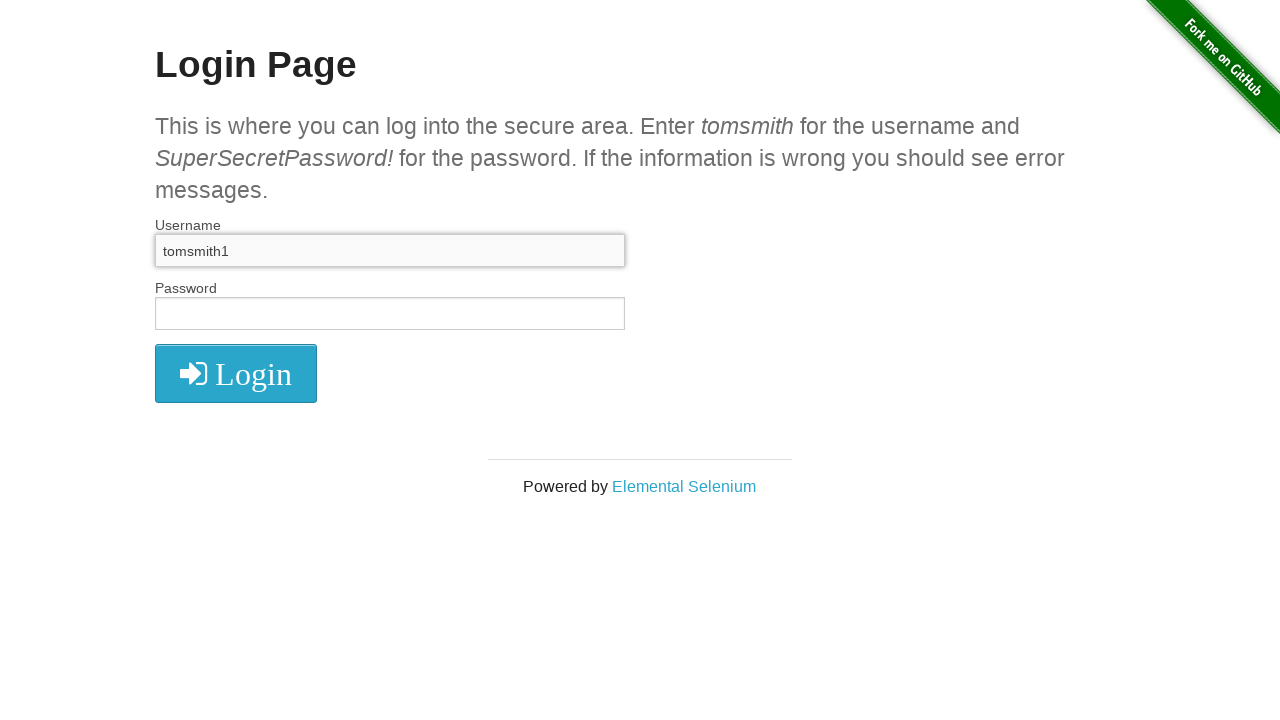

Filled password field with 'SuperSecretPassword!' on #password
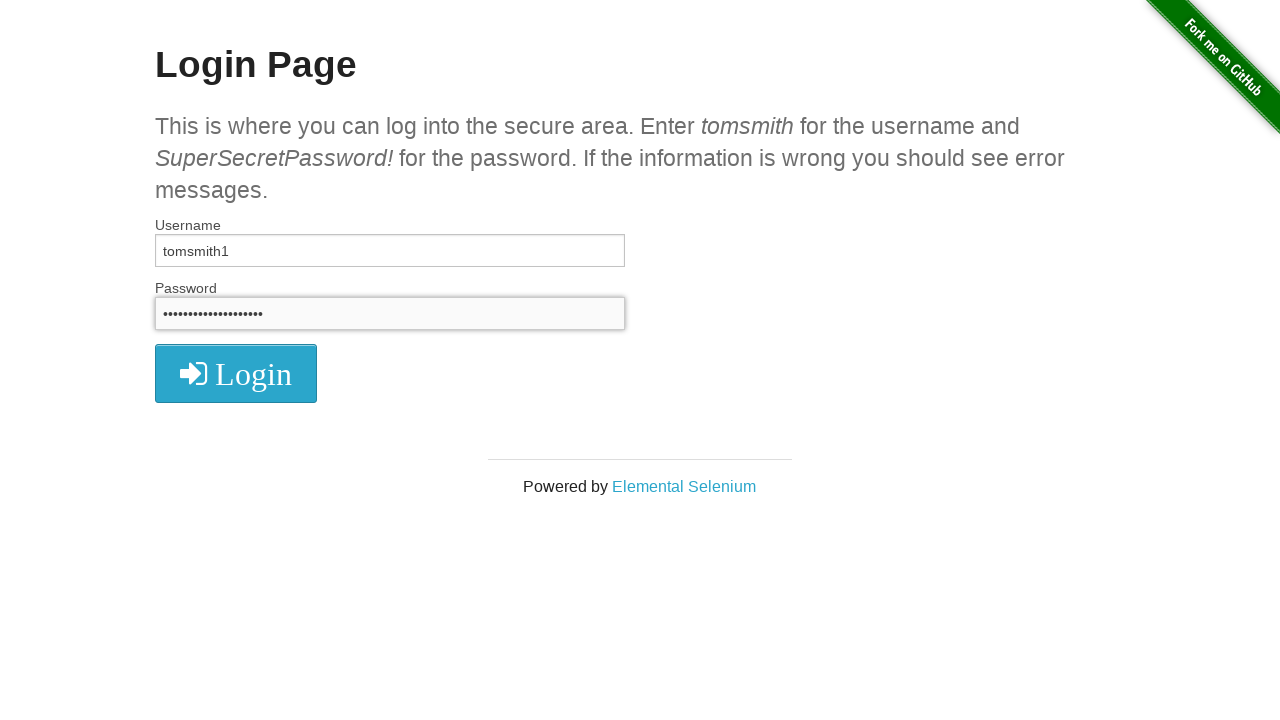

Clicked login button at (236, 373) on button.radius
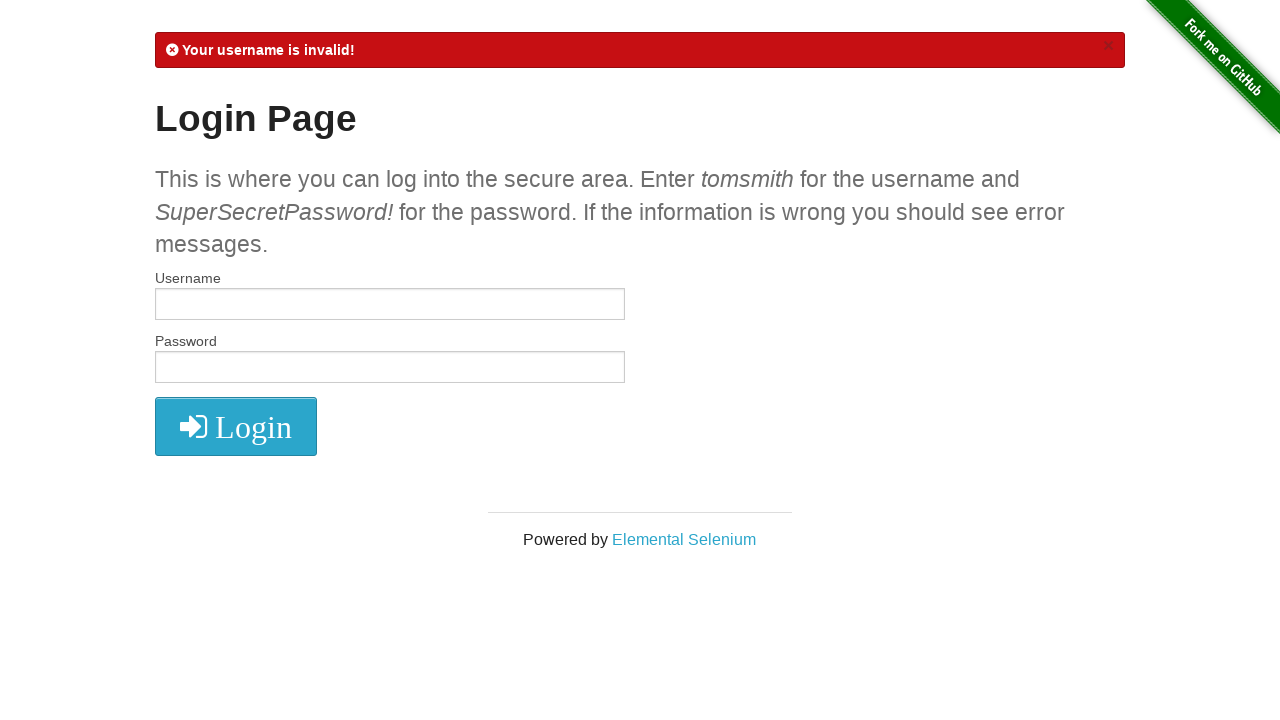

Error message appeared on page
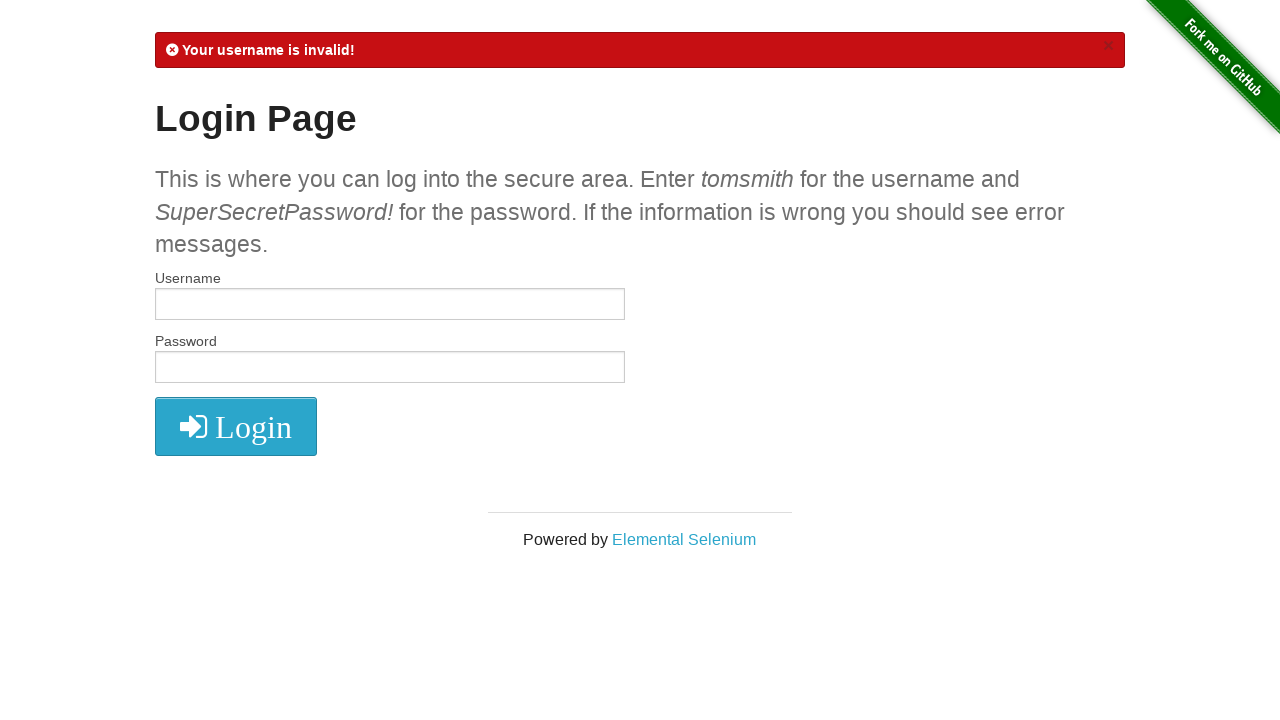

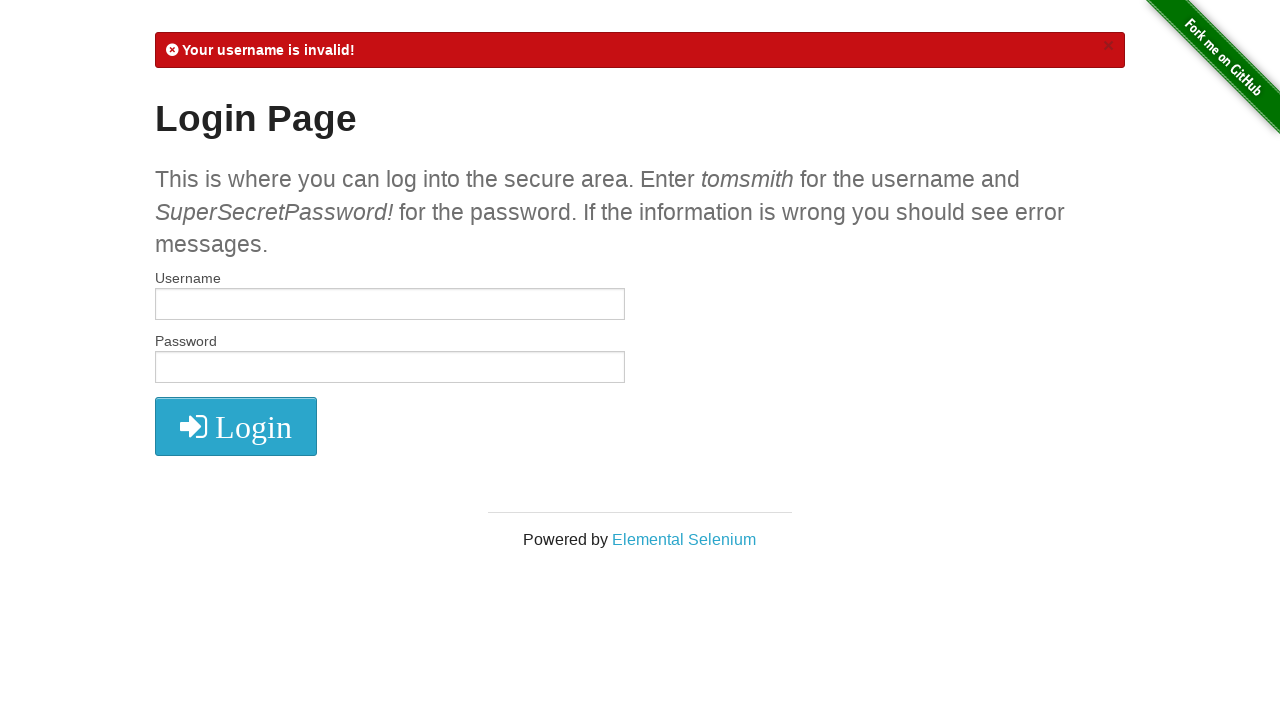